Tests that new todo items are appended to the bottom of the list by creating 3 items and verifying they appear in order.

Starting URL: https://demo.playwright.dev/todomvc

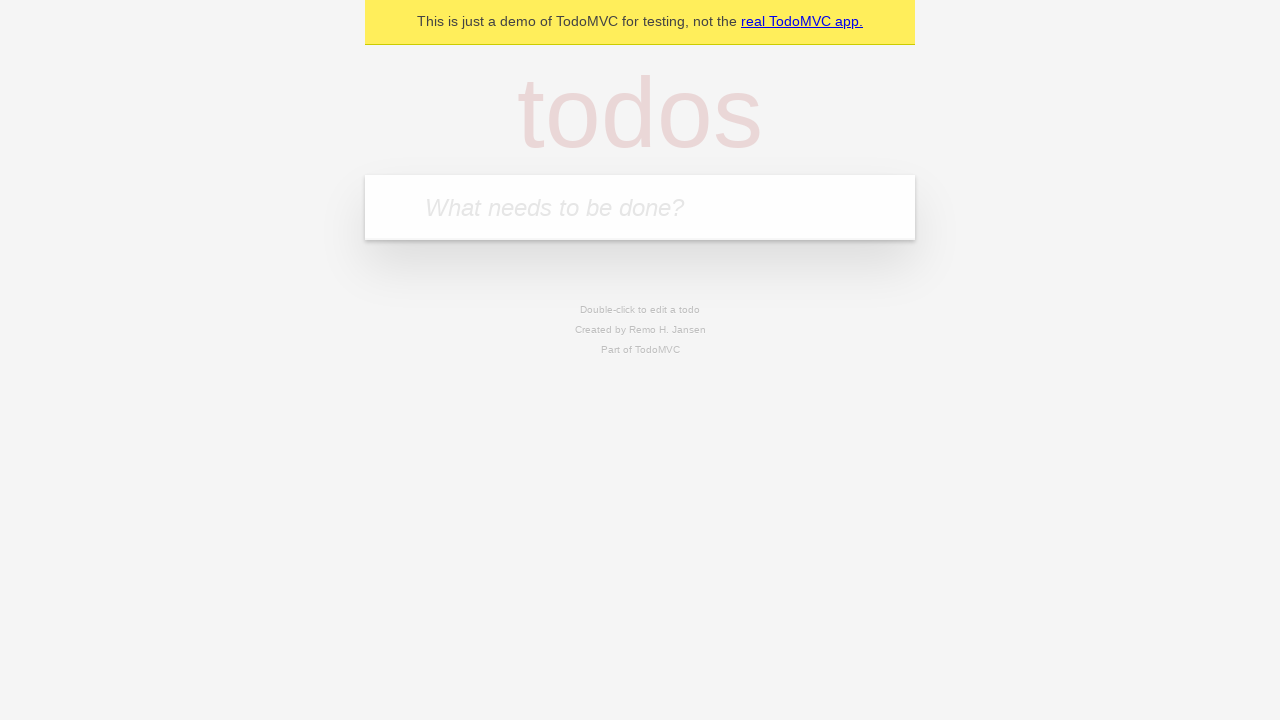

Filled first todo input with 'buy some cheese' on internal:attr=[placeholder="What needs to be done?"i]
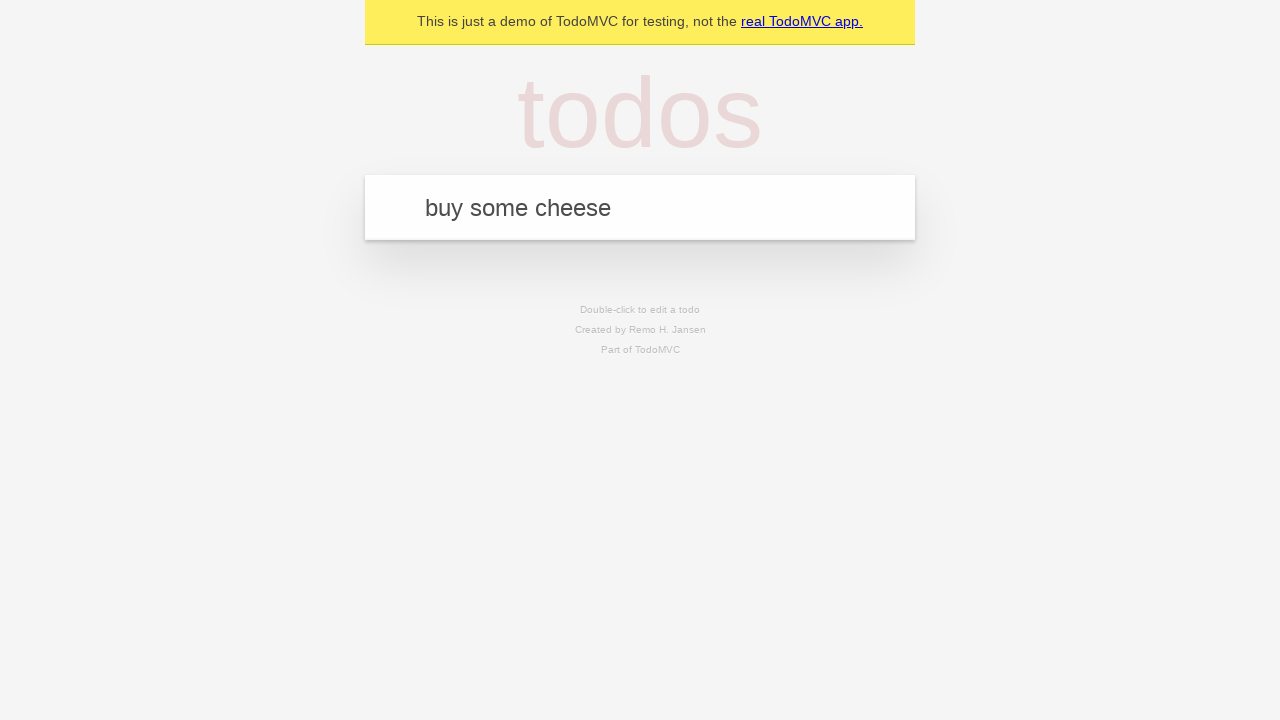

Pressed Enter to create first todo item on internal:attr=[placeholder="What needs to be done?"i]
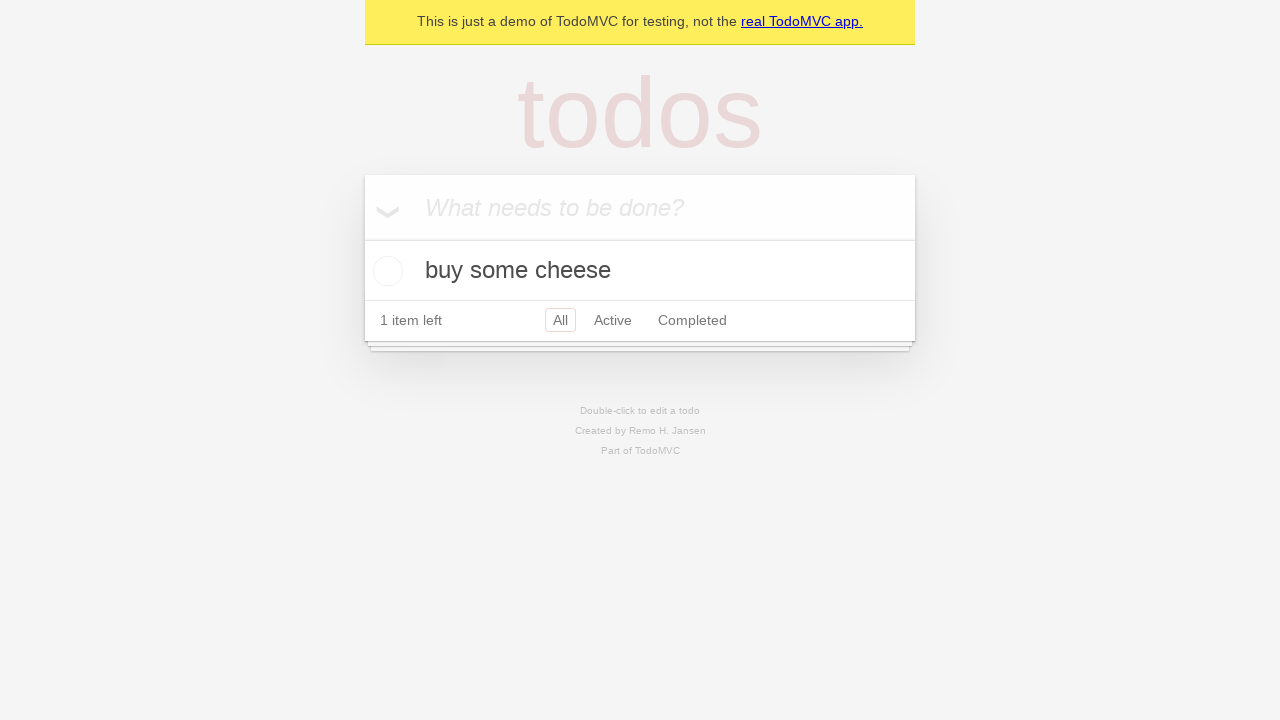

Filled second todo input with 'feed the cat' on internal:attr=[placeholder="What needs to be done?"i]
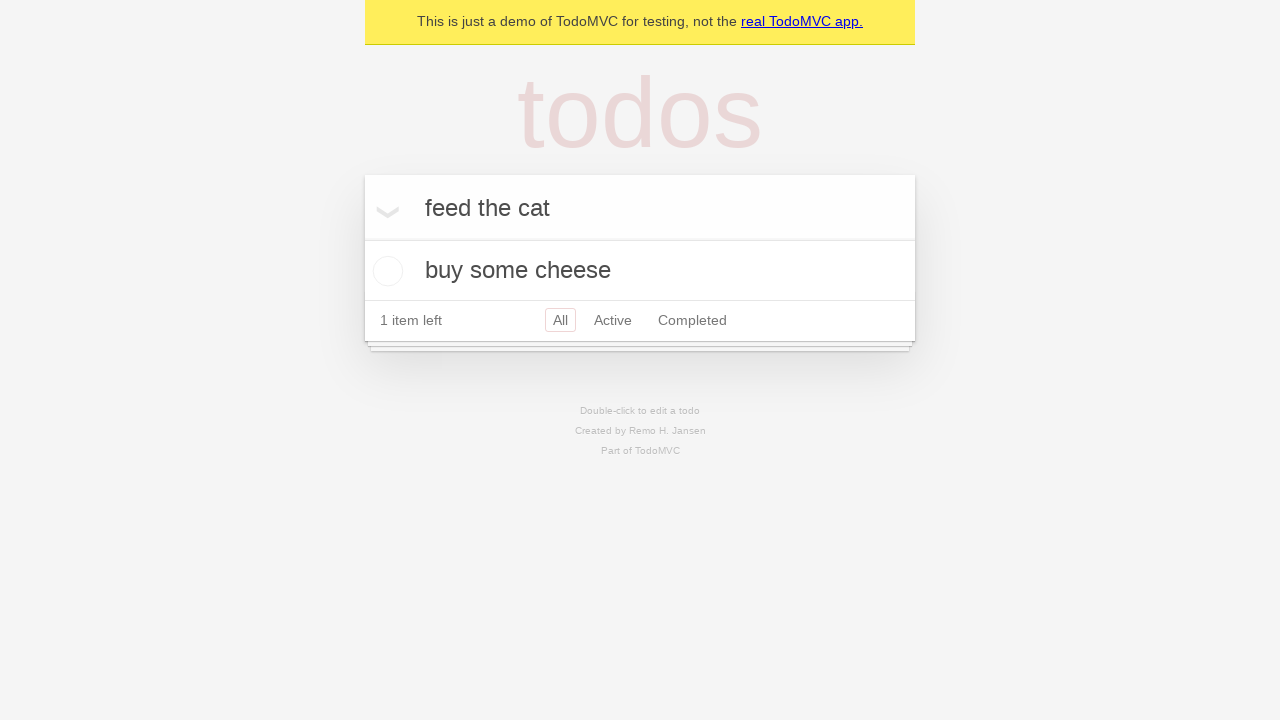

Pressed Enter to create second todo item on internal:attr=[placeholder="What needs to be done?"i]
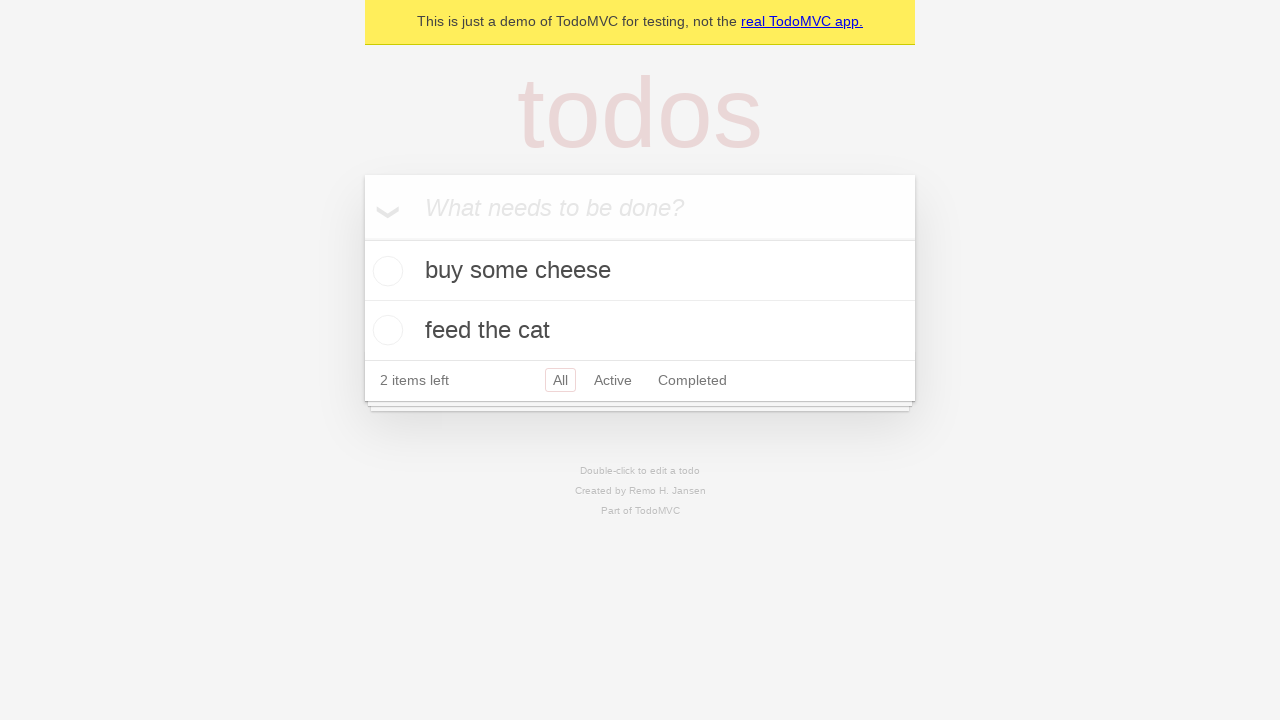

Filled third todo input with 'book a doctors appointment' on internal:attr=[placeholder="What needs to be done?"i]
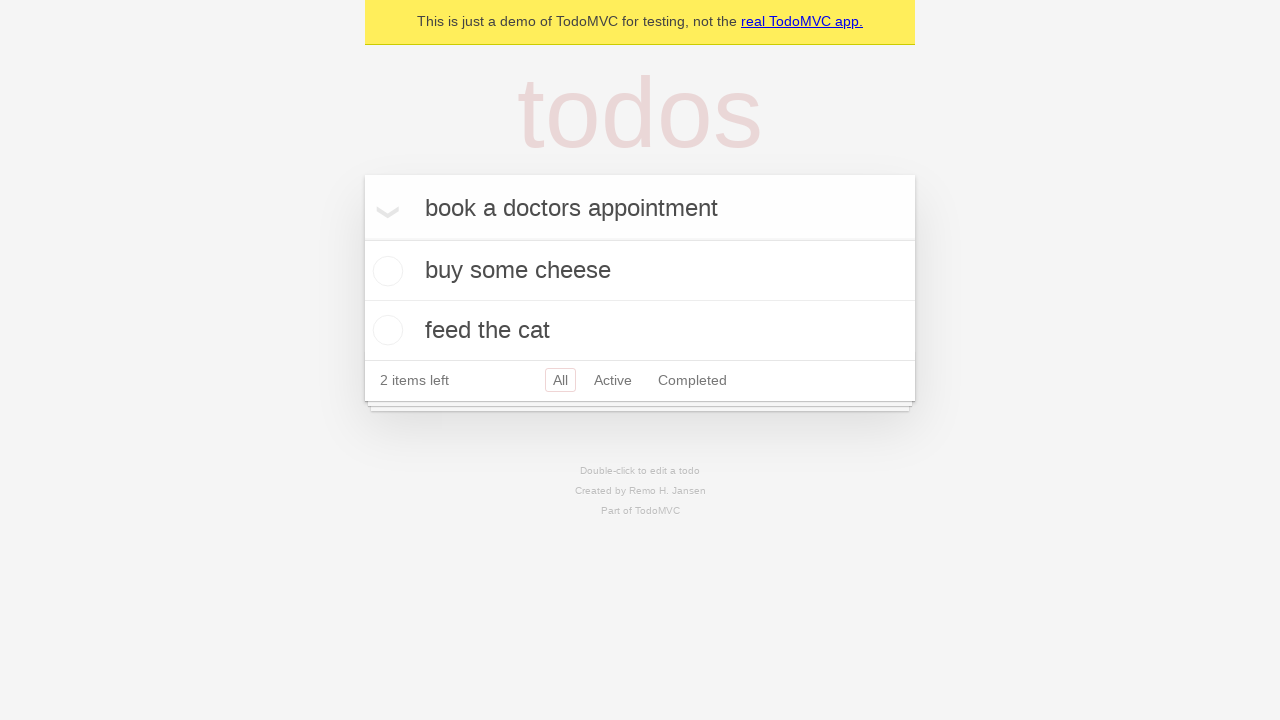

Pressed Enter to create third todo item on internal:attr=[placeholder="What needs to be done?"i]
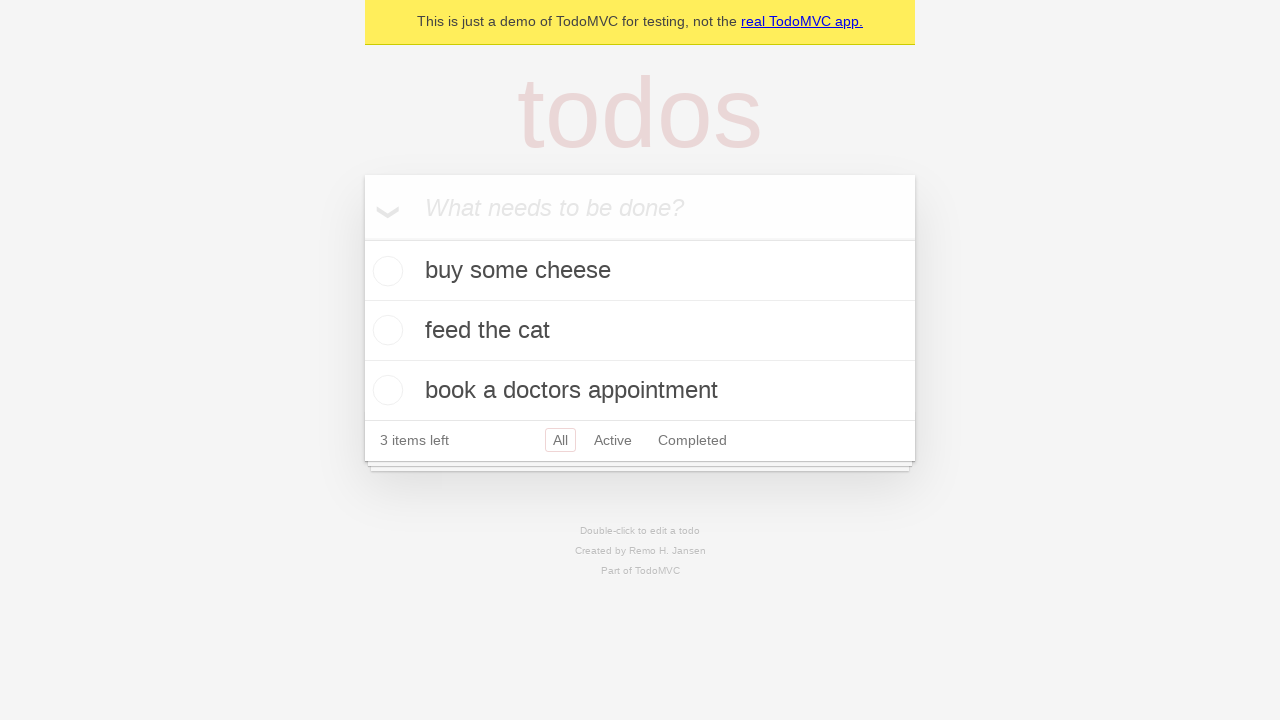

Todo count element loaded, all items created successfully
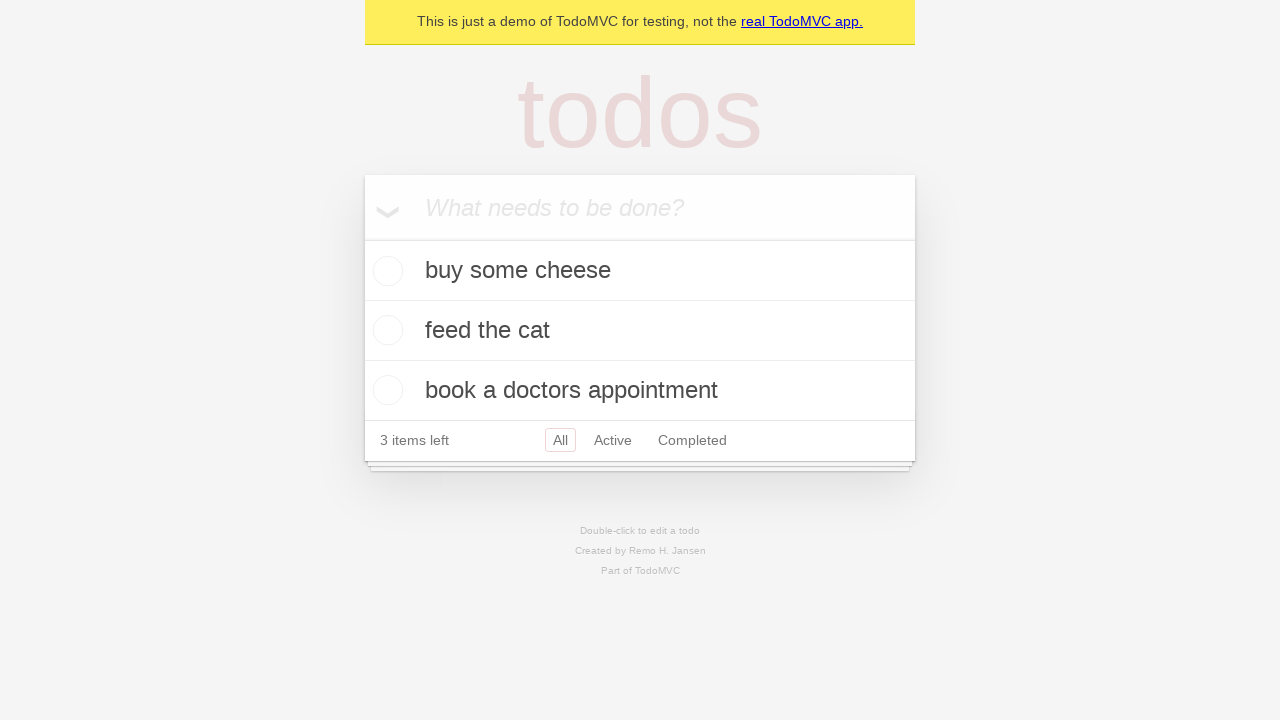

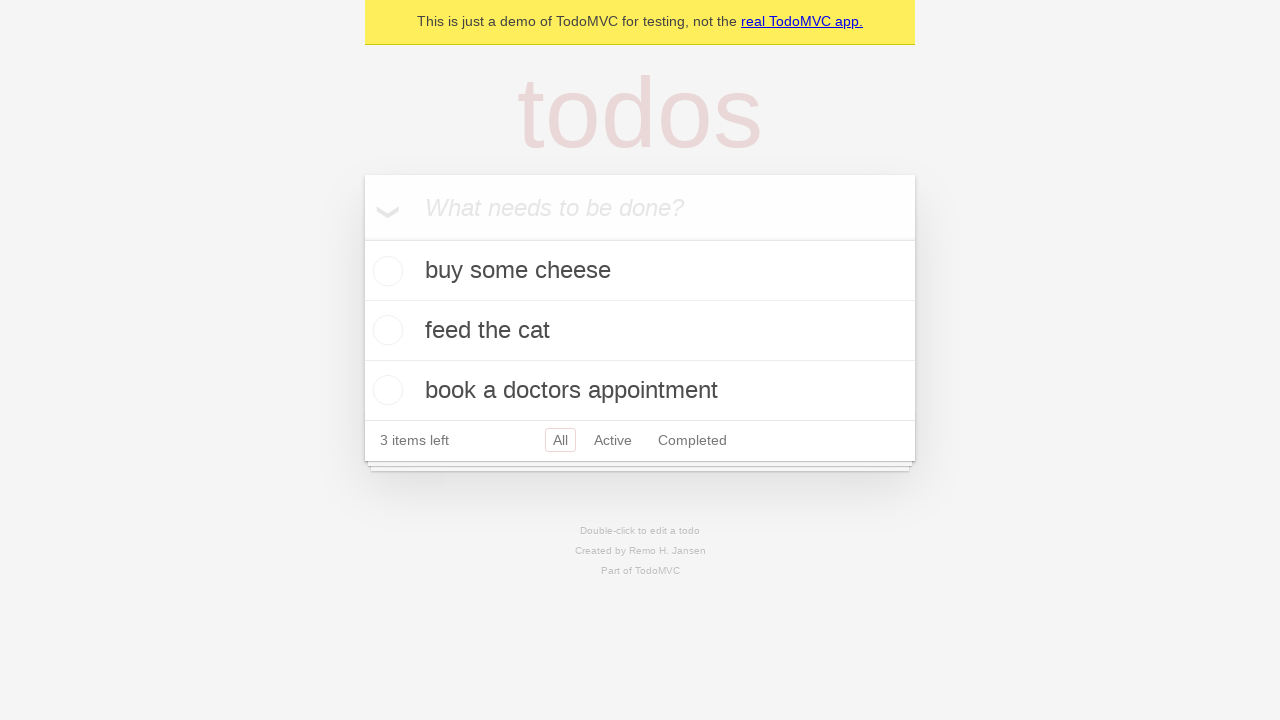